Waits for an element to disappear then clicks an alert button

Starting URL: http://omayo.blogspot.com/

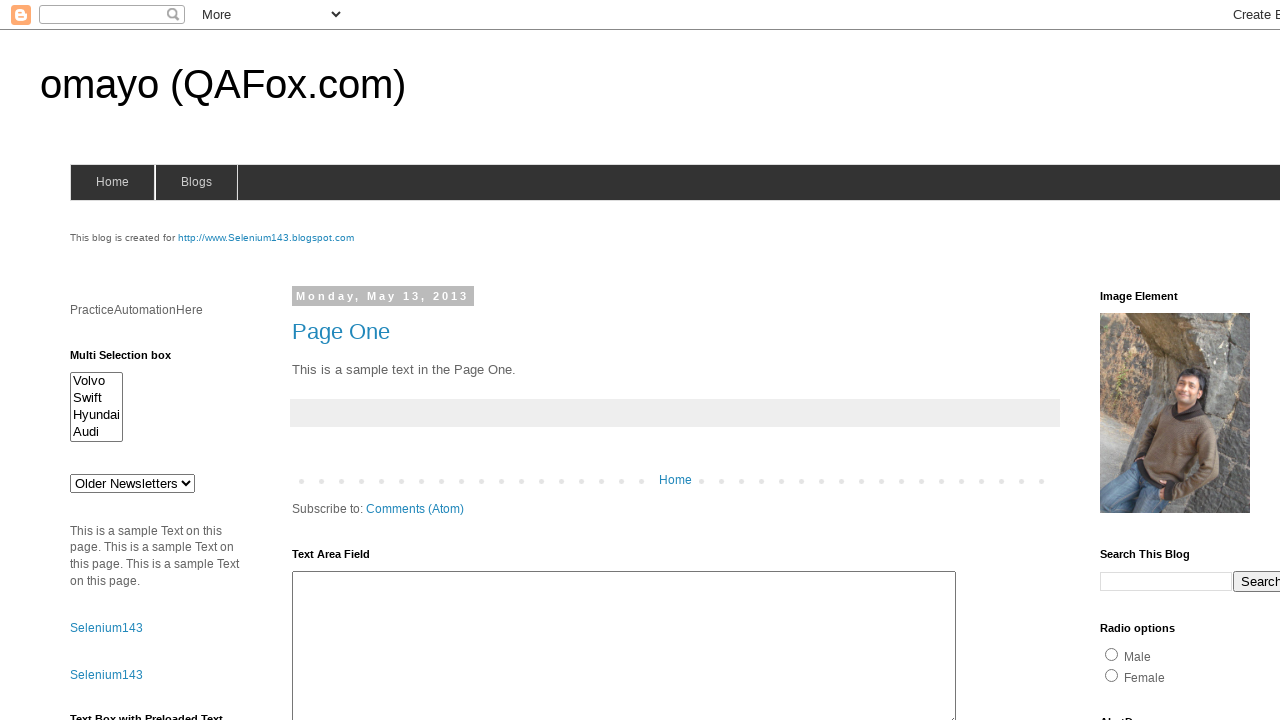

Waited for element #deletesuccess to disappear
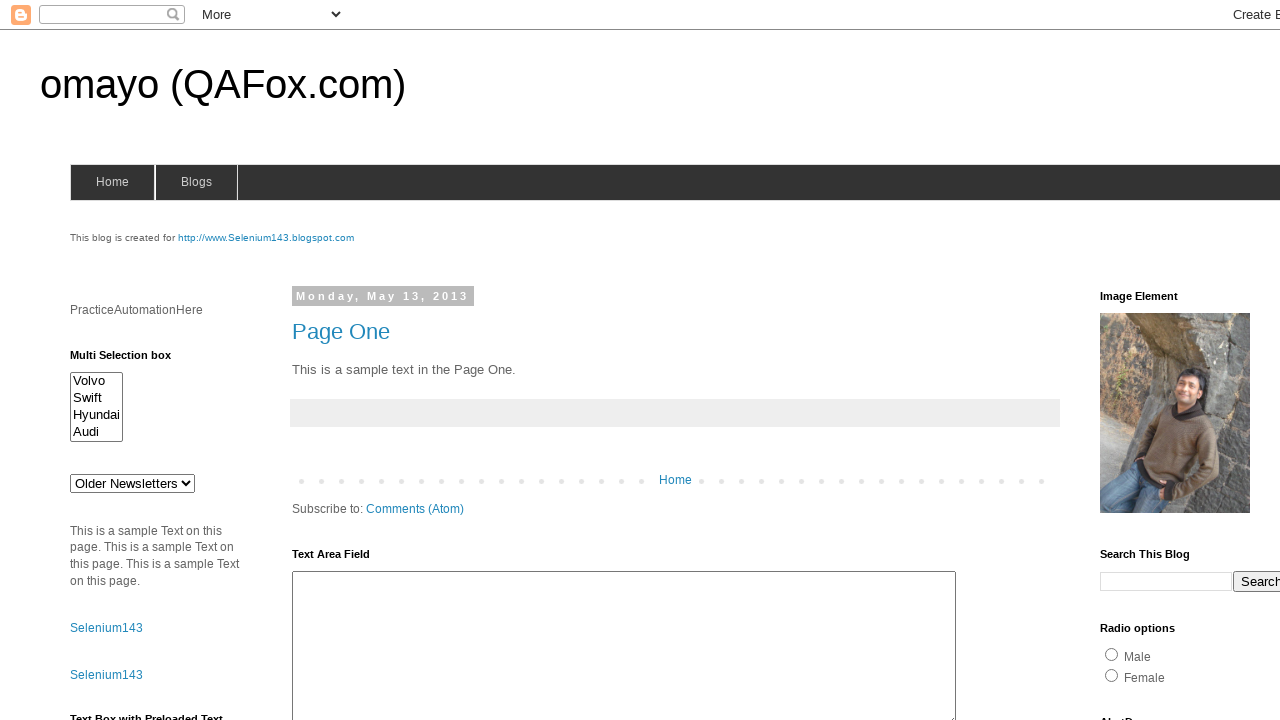

Clicked alert button #alert2 at (155, 361) on #alert2
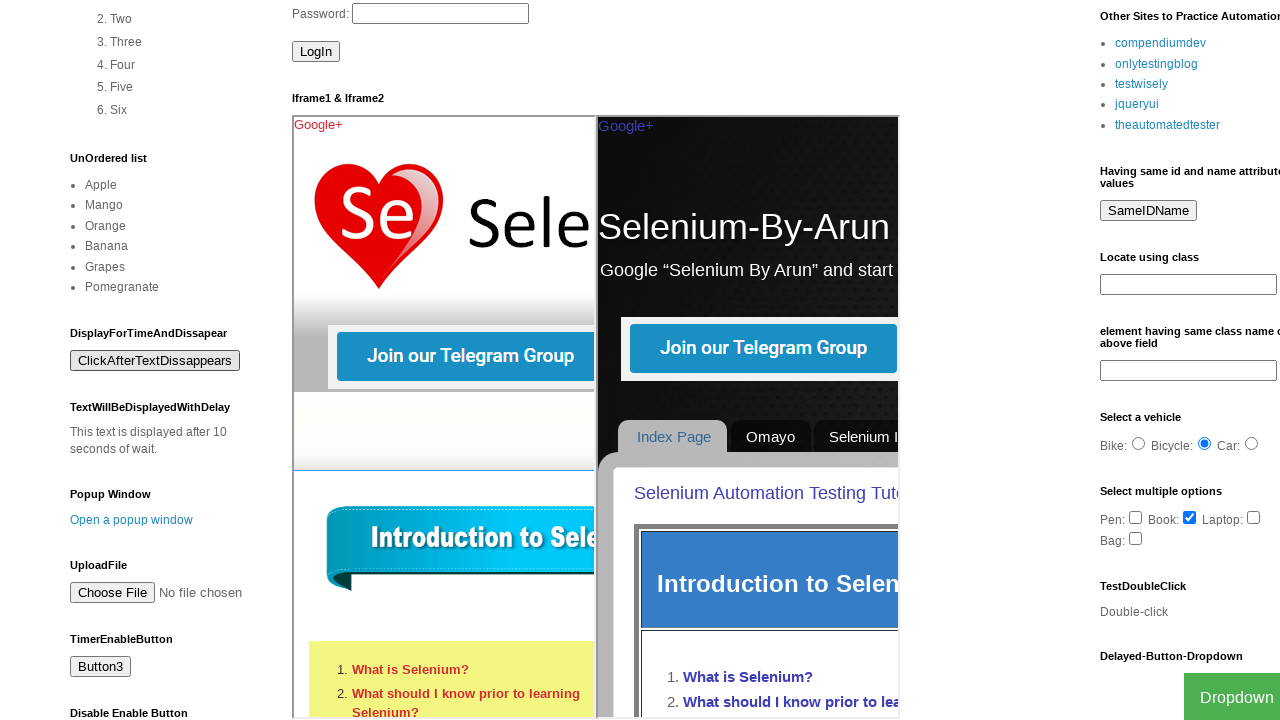

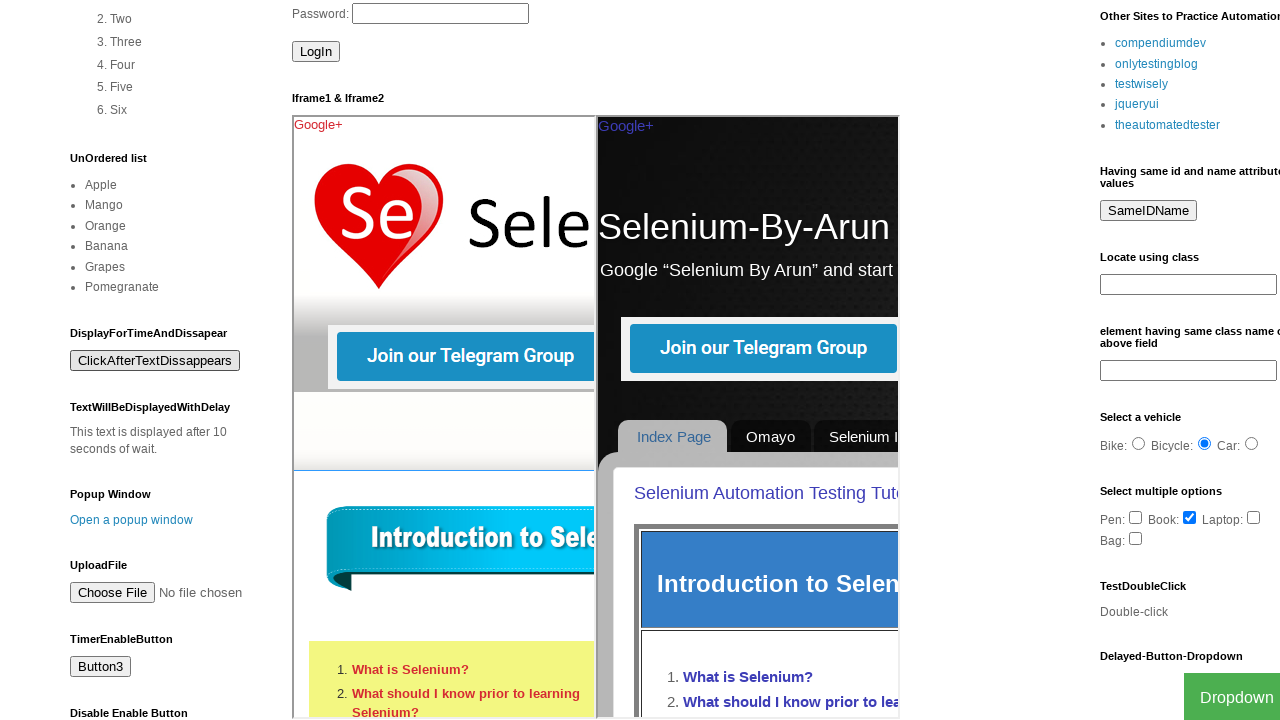